Tests marking all todo items as completed using the toggle all checkbox

Starting URL: https://demo.playwright.dev/todomvc

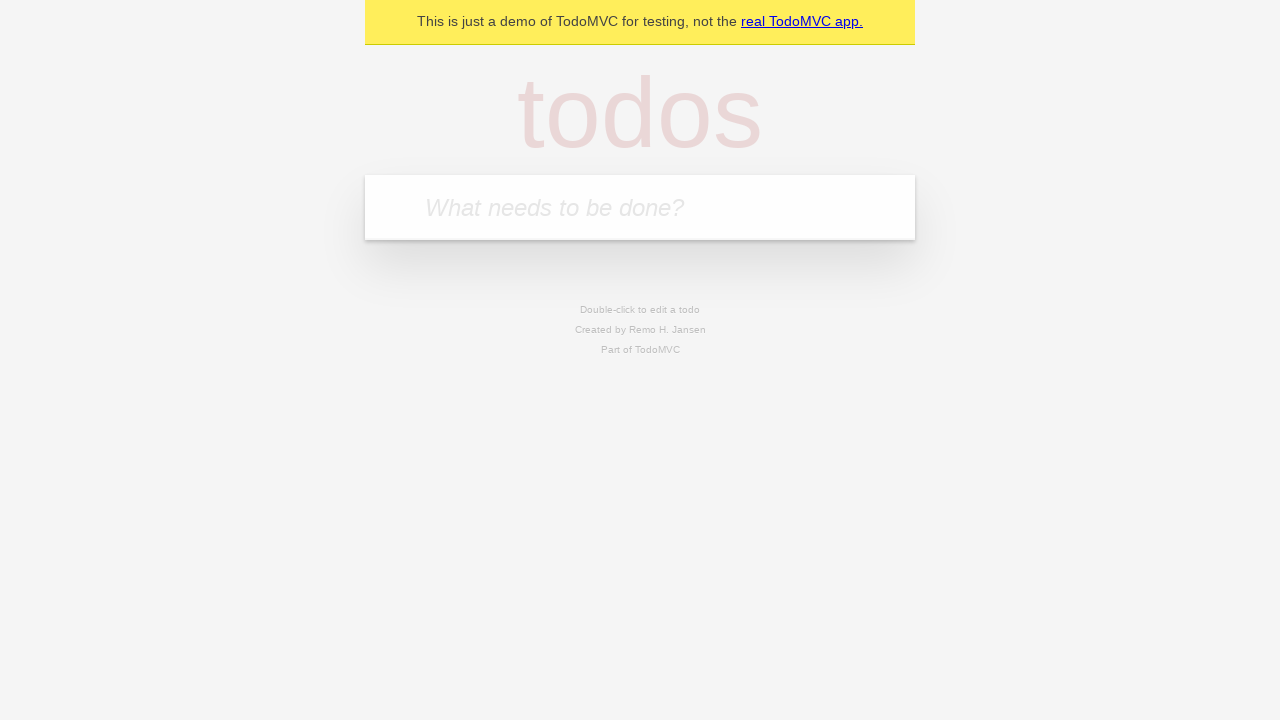

Filled todo input with 'watch deck the halls' on internal:attr=[placeholder="What needs to be done?"i]
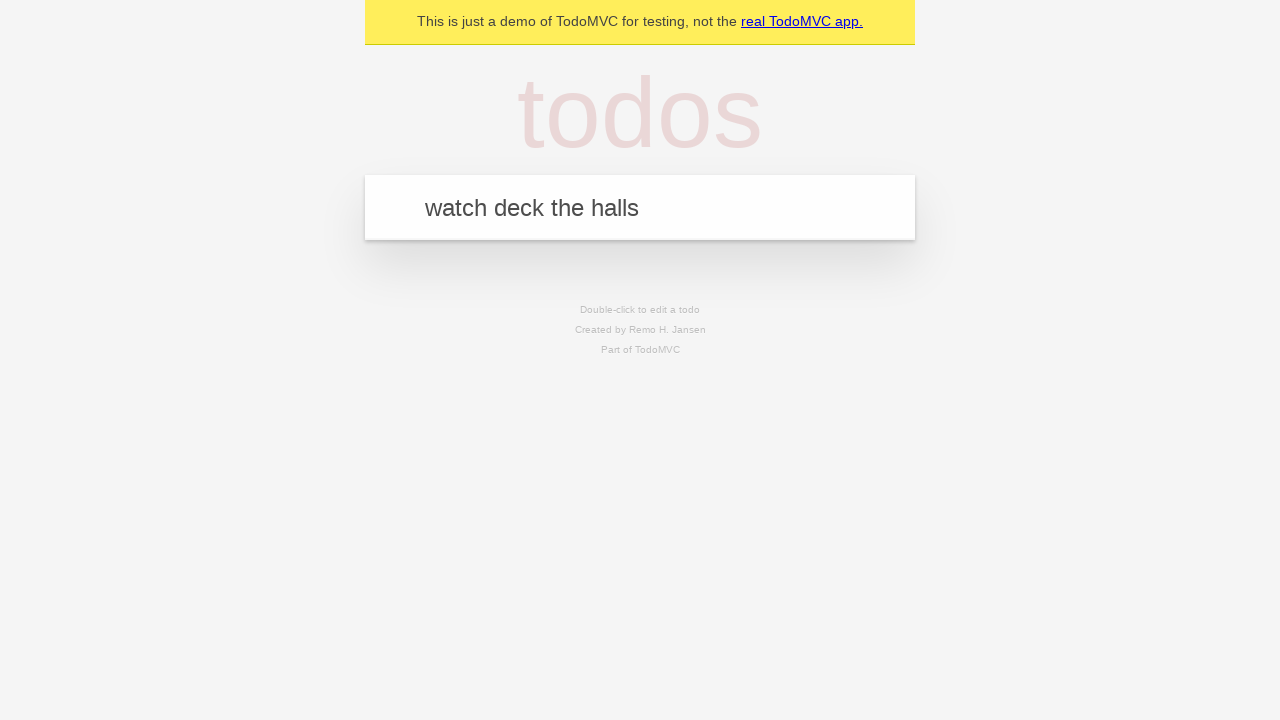

Pressed Enter to create todo 'watch deck the halls' on internal:attr=[placeholder="What needs to be done?"i]
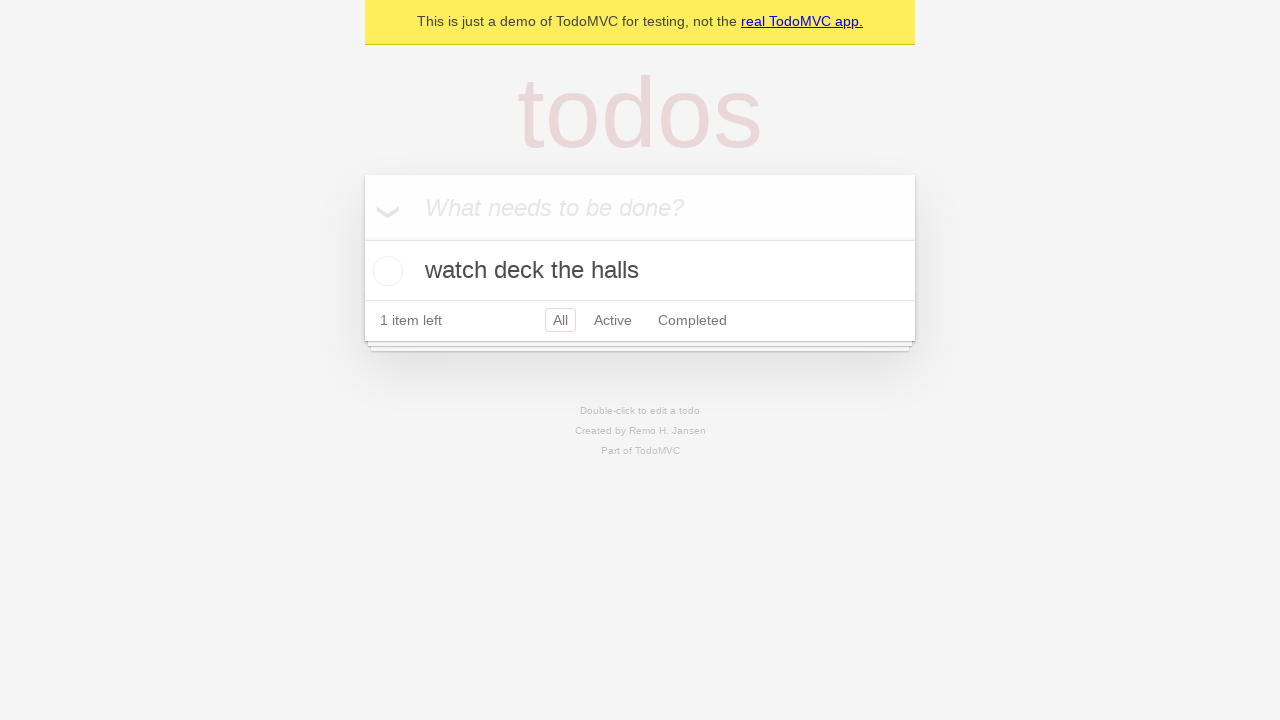

Filled todo input with 'feed the cat' on internal:attr=[placeholder="What needs to be done?"i]
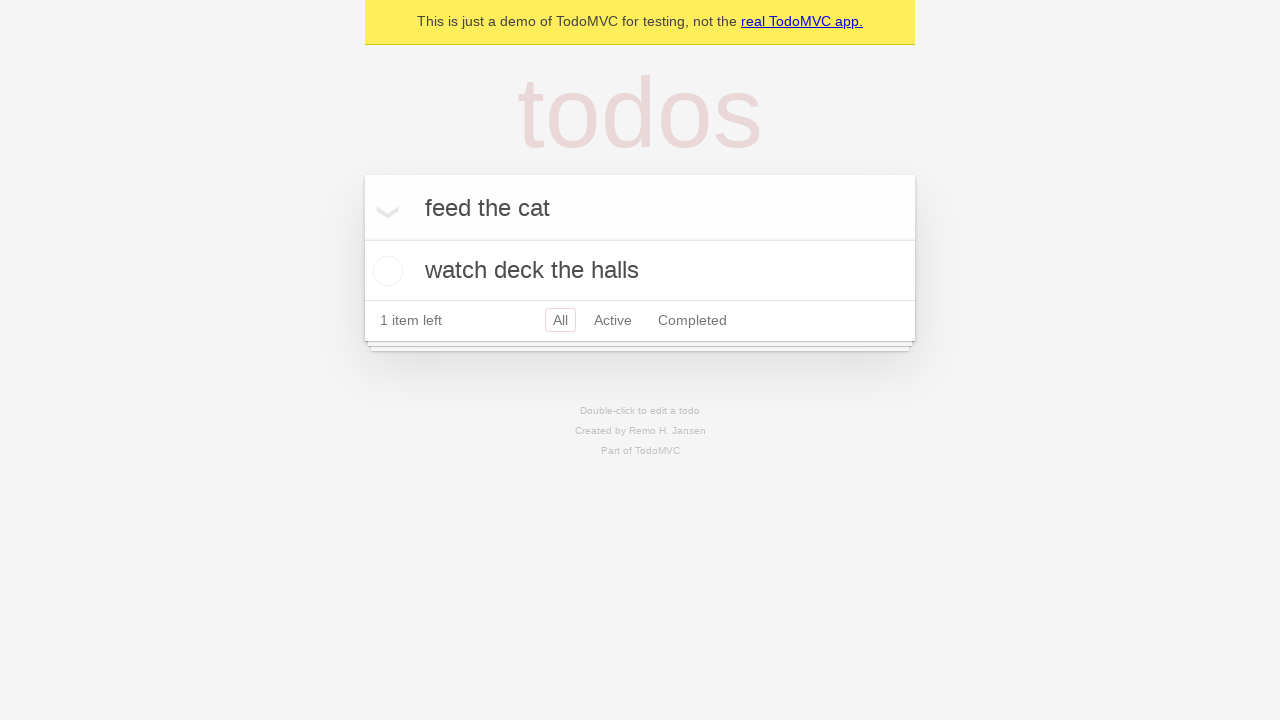

Pressed Enter to create todo 'feed the cat' on internal:attr=[placeholder="What needs to be done?"i]
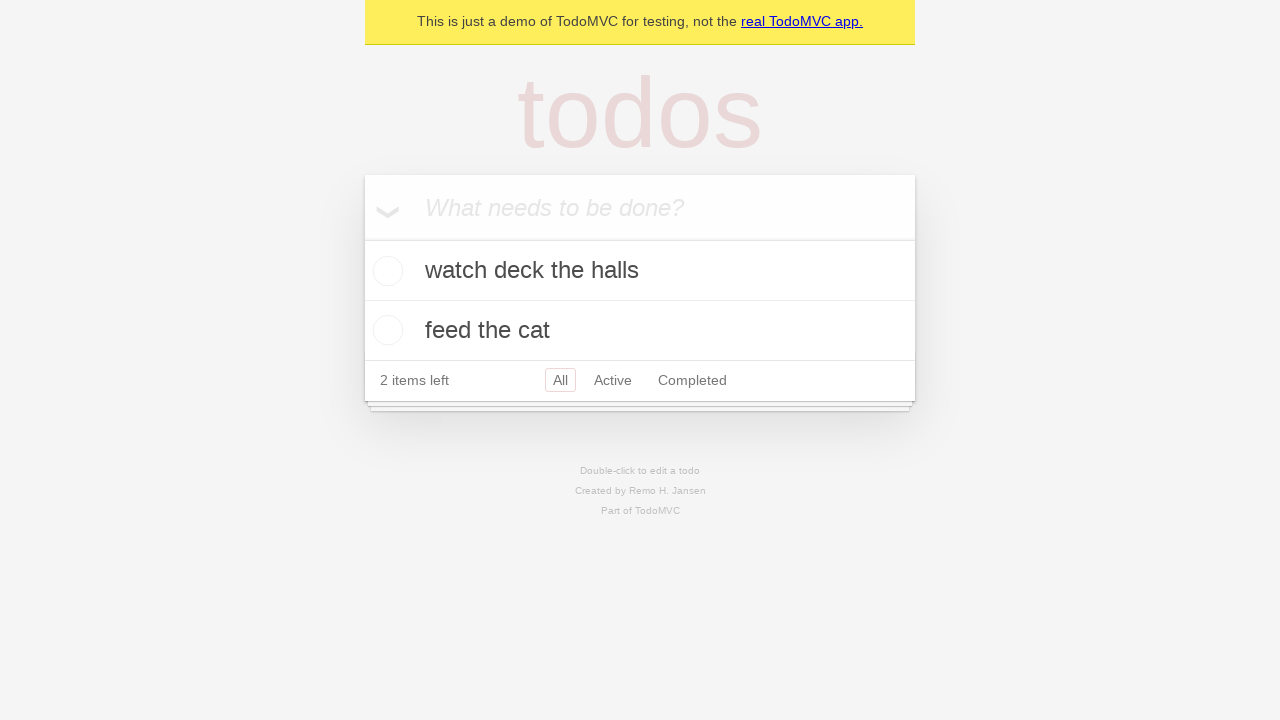

Filled todo input with 'book a doctors appointment' on internal:attr=[placeholder="What needs to be done?"i]
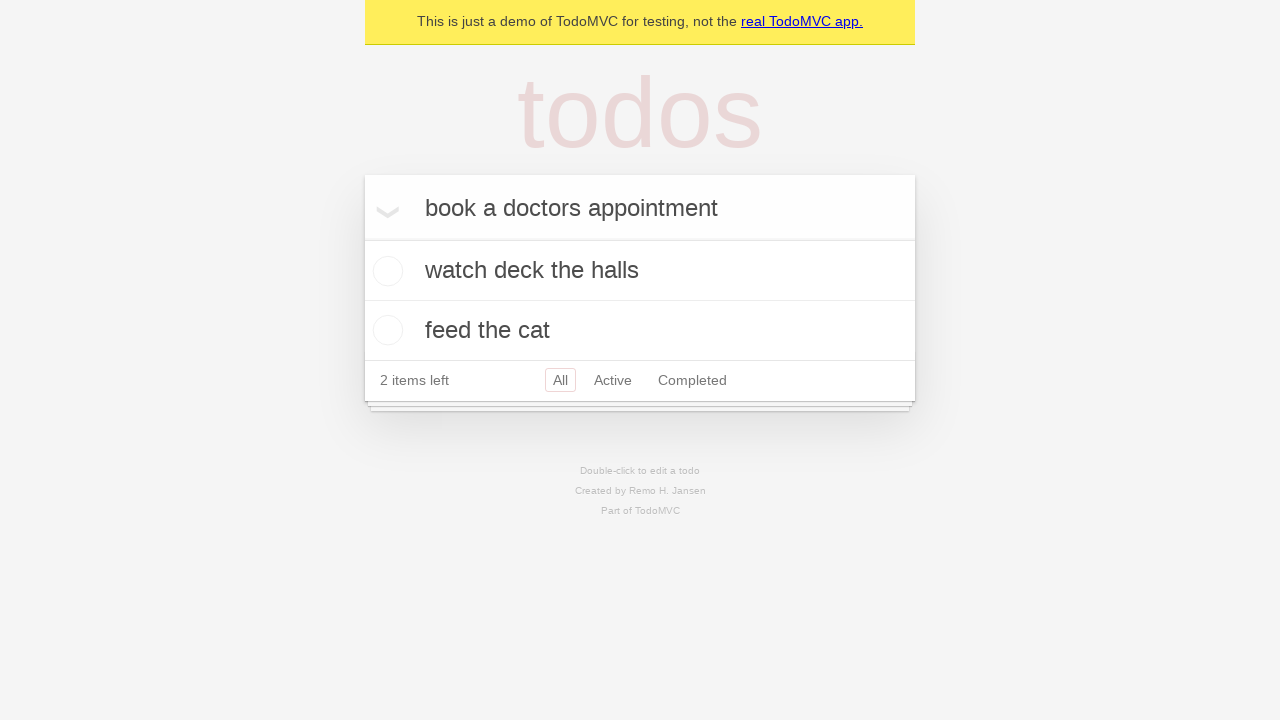

Pressed Enter to create todo 'book a doctors appointment' on internal:attr=[placeholder="What needs to be done?"i]
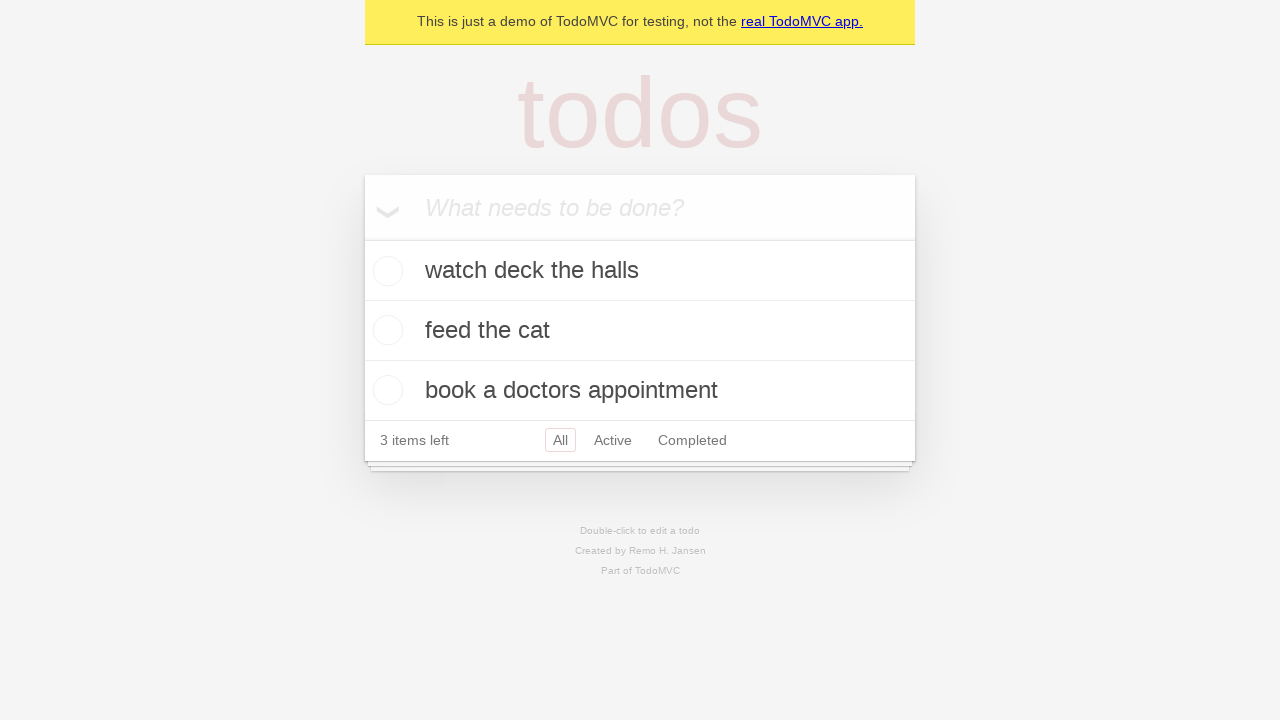

Waited for all 3 todo items to be created
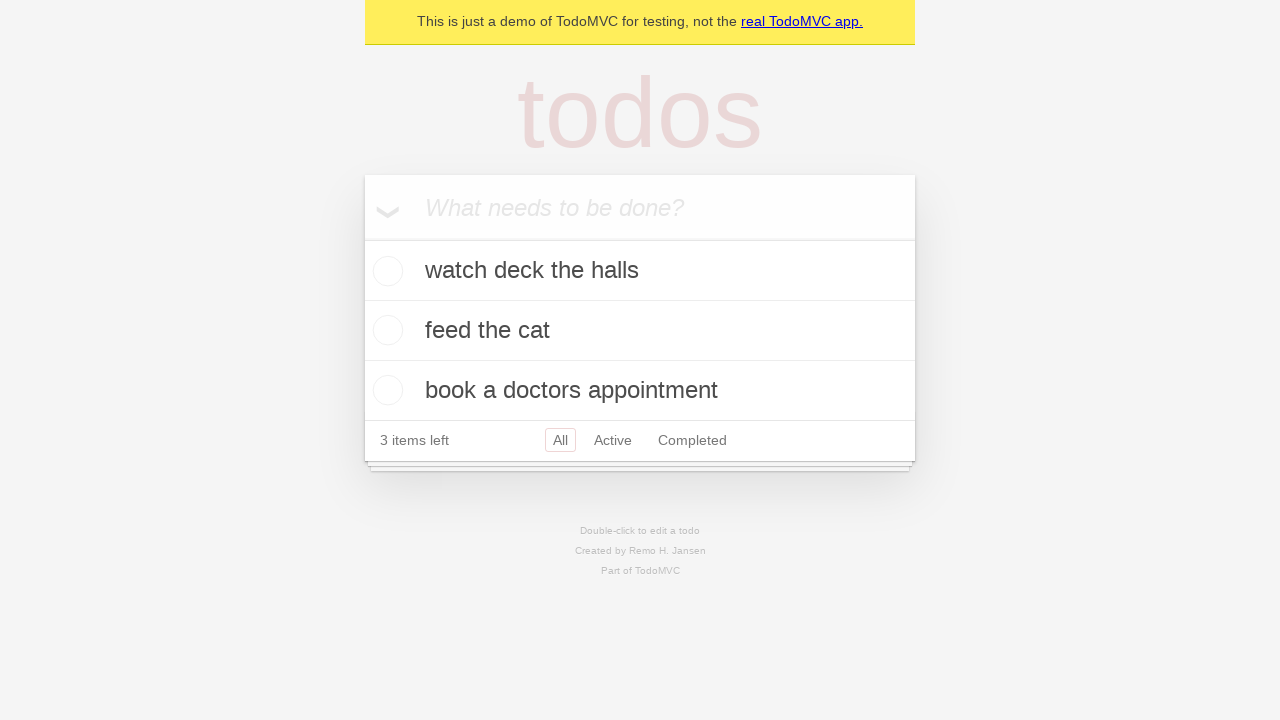

Clicked 'Mark all as complete' checkbox at (362, 238) on internal:label="Mark all as complete"i
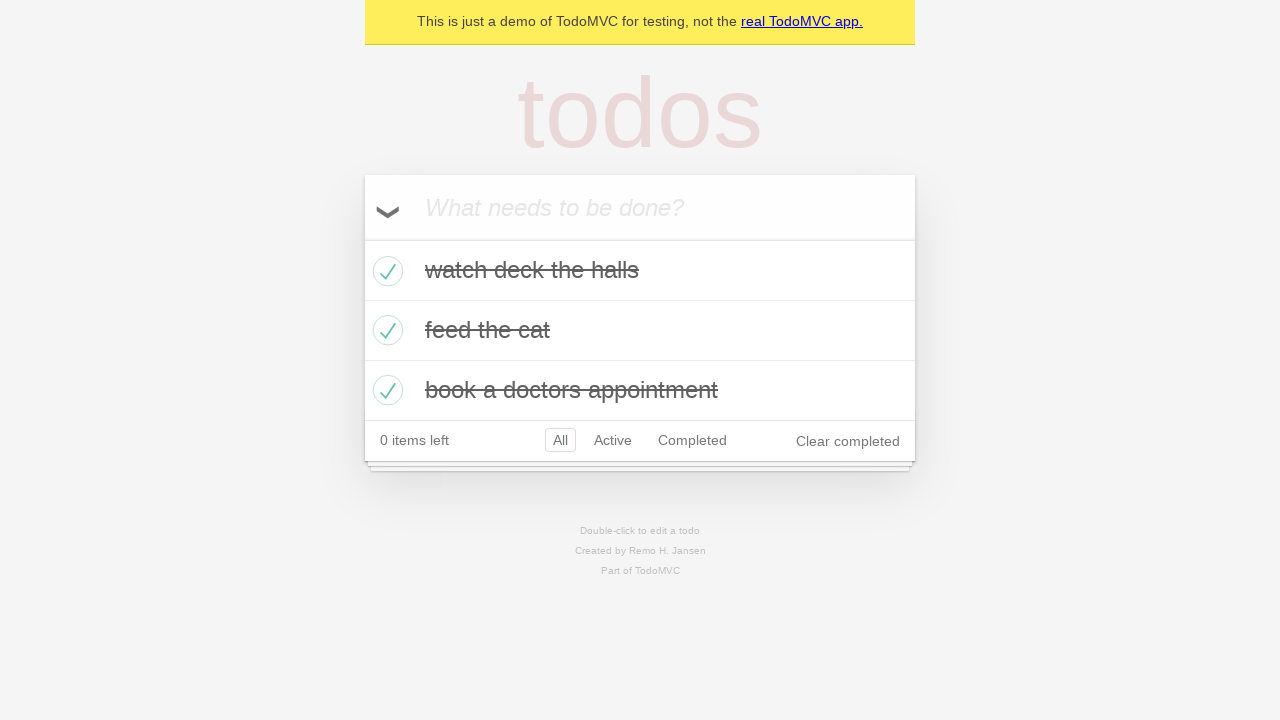

Verified all todo items are marked as completed
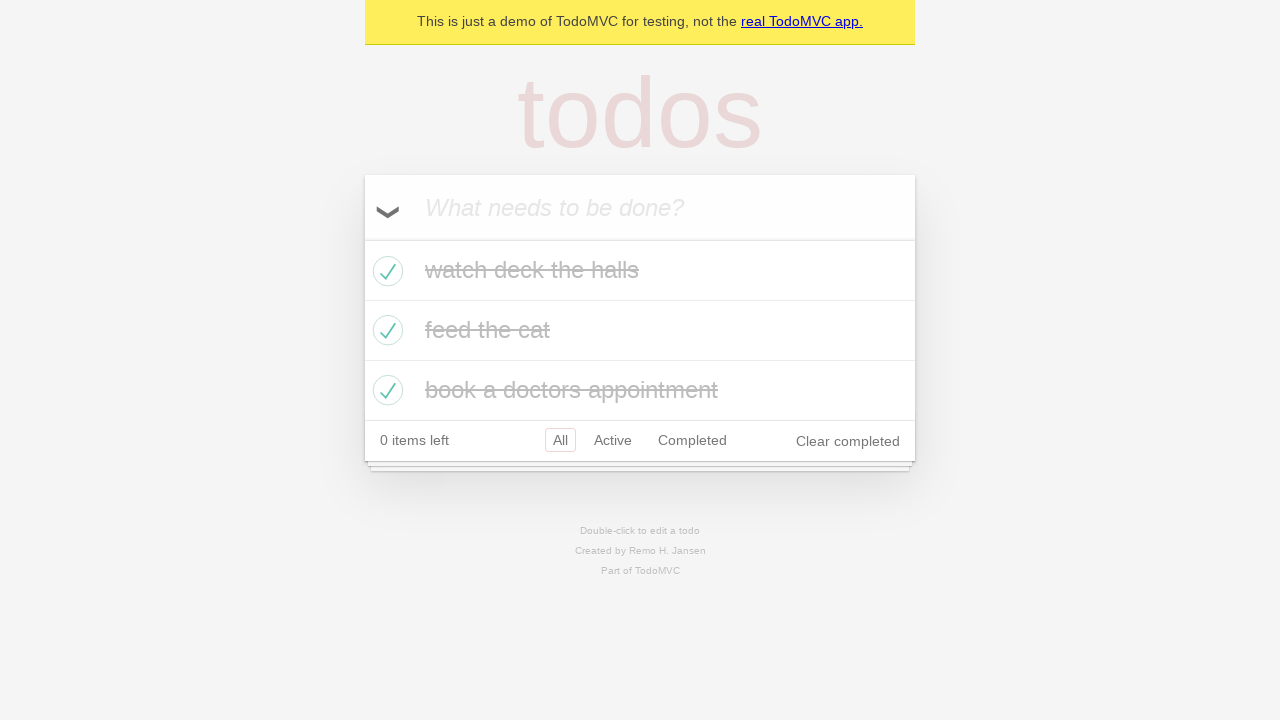

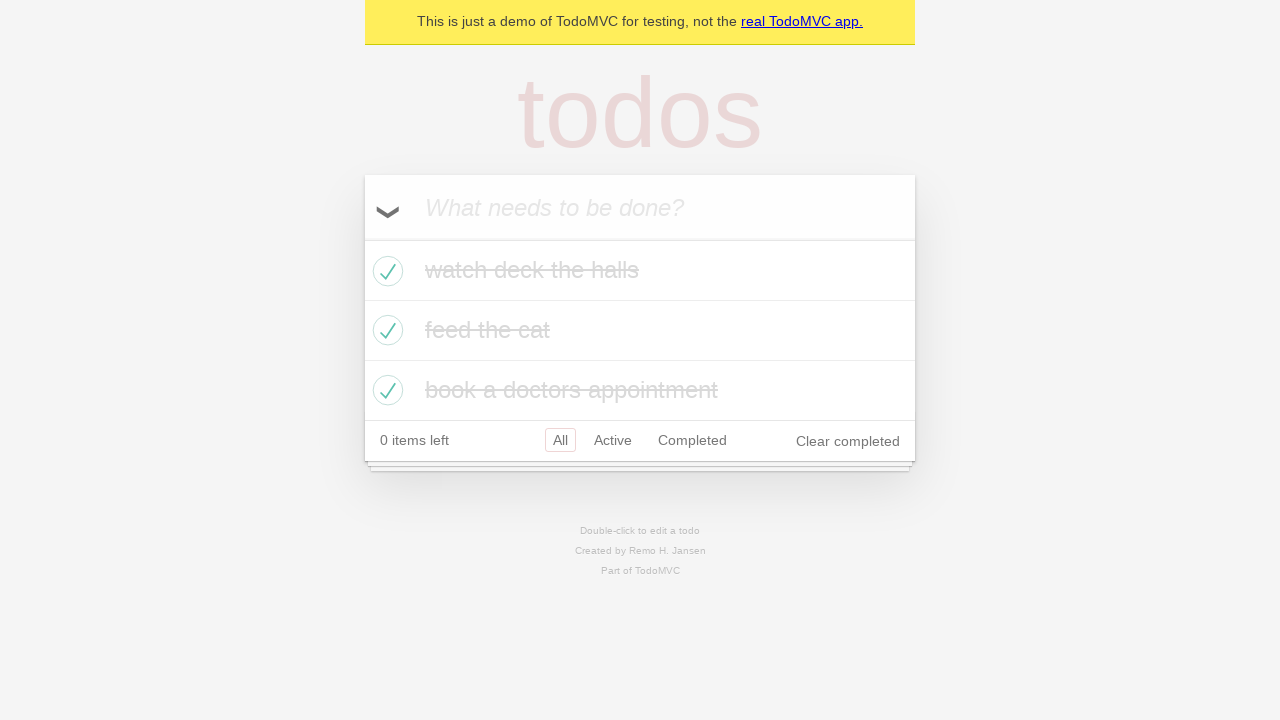